Tests that edits are cancelled when pressing Escape key

Starting URL: https://demo.playwright.dev/todomvc

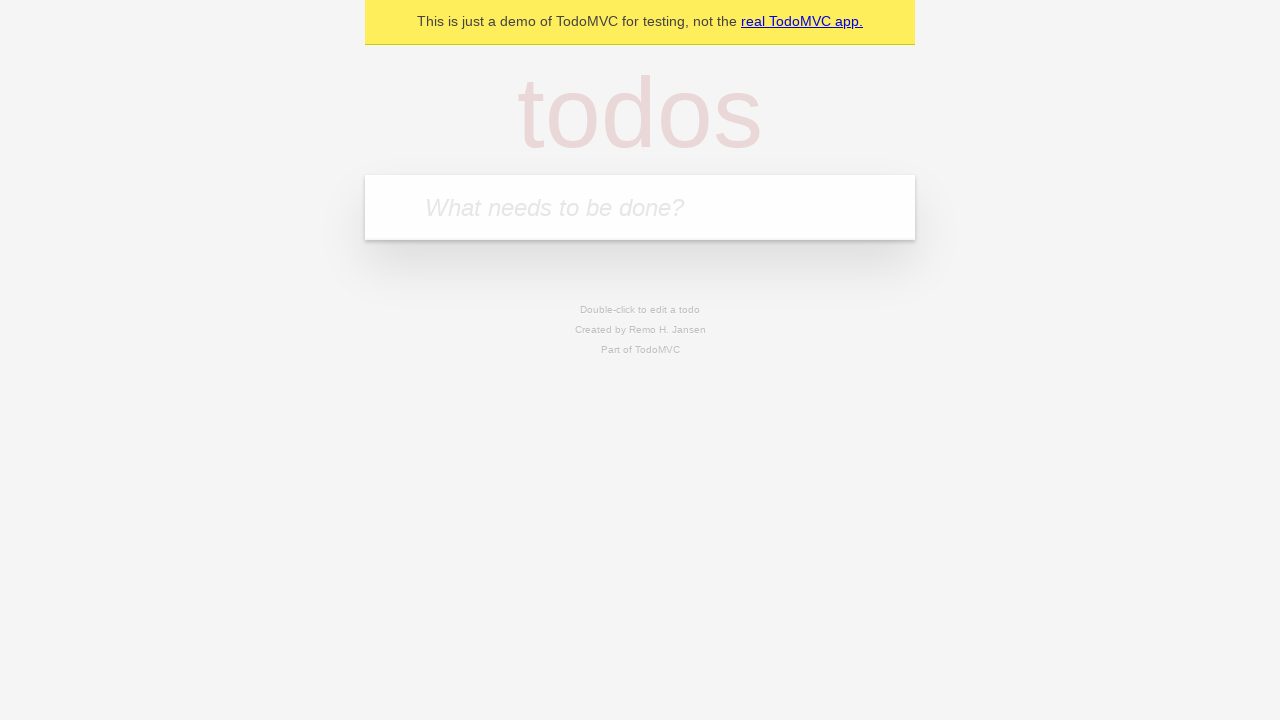

Filled todo input with 'buy some cheese' on internal:attr=[placeholder="What needs to be done?"i]
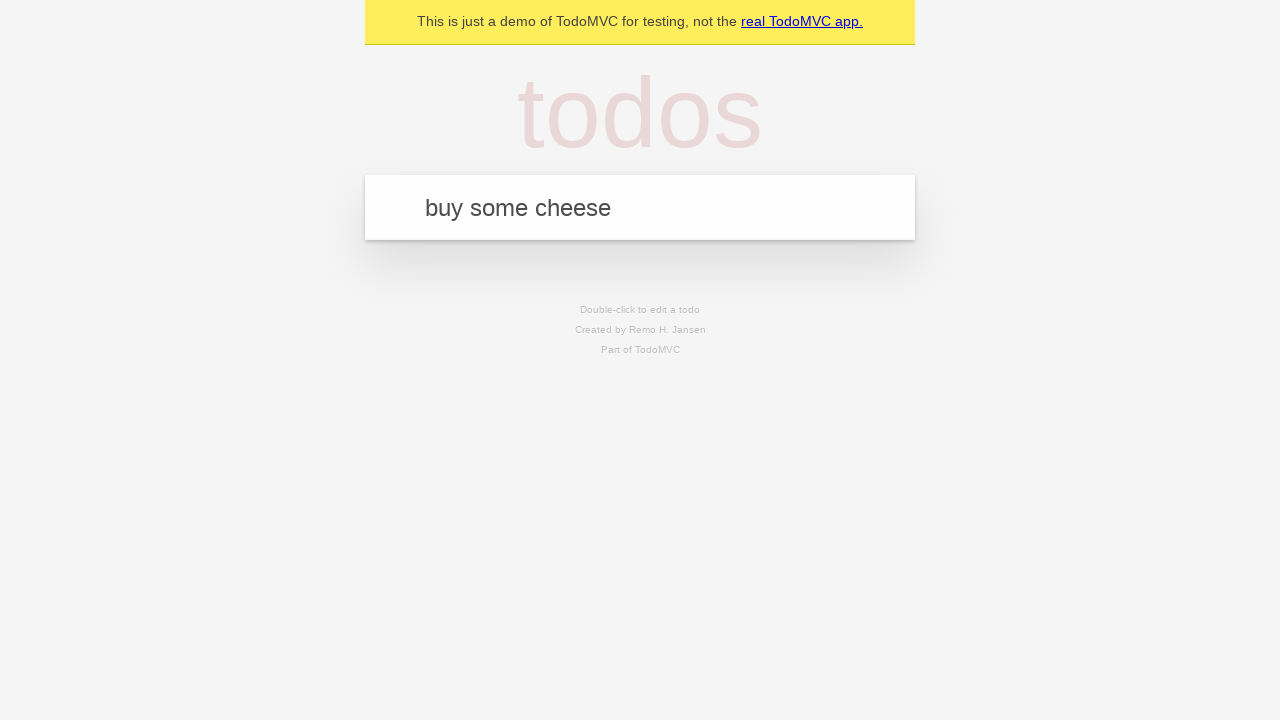

Pressed Enter to create first todo on internal:attr=[placeholder="What needs to be done?"i]
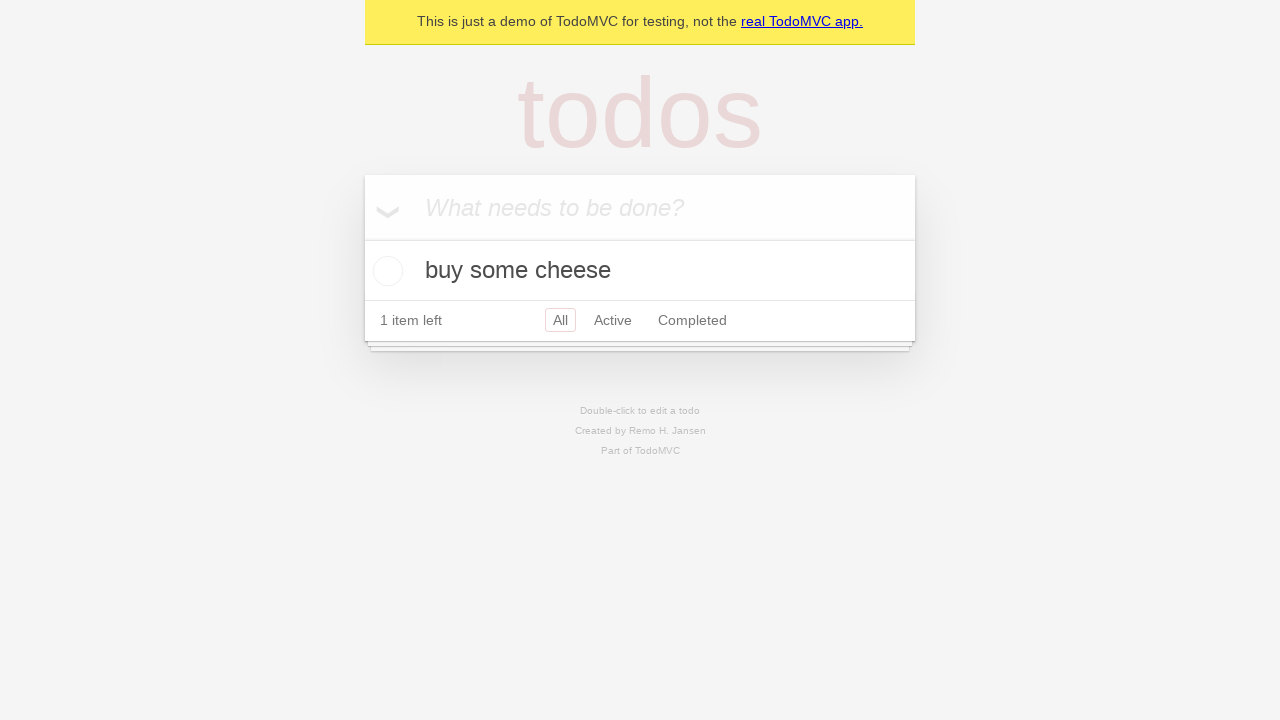

Filled todo input with 'feed the cat' on internal:attr=[placeholder="What needs to be done?"i]
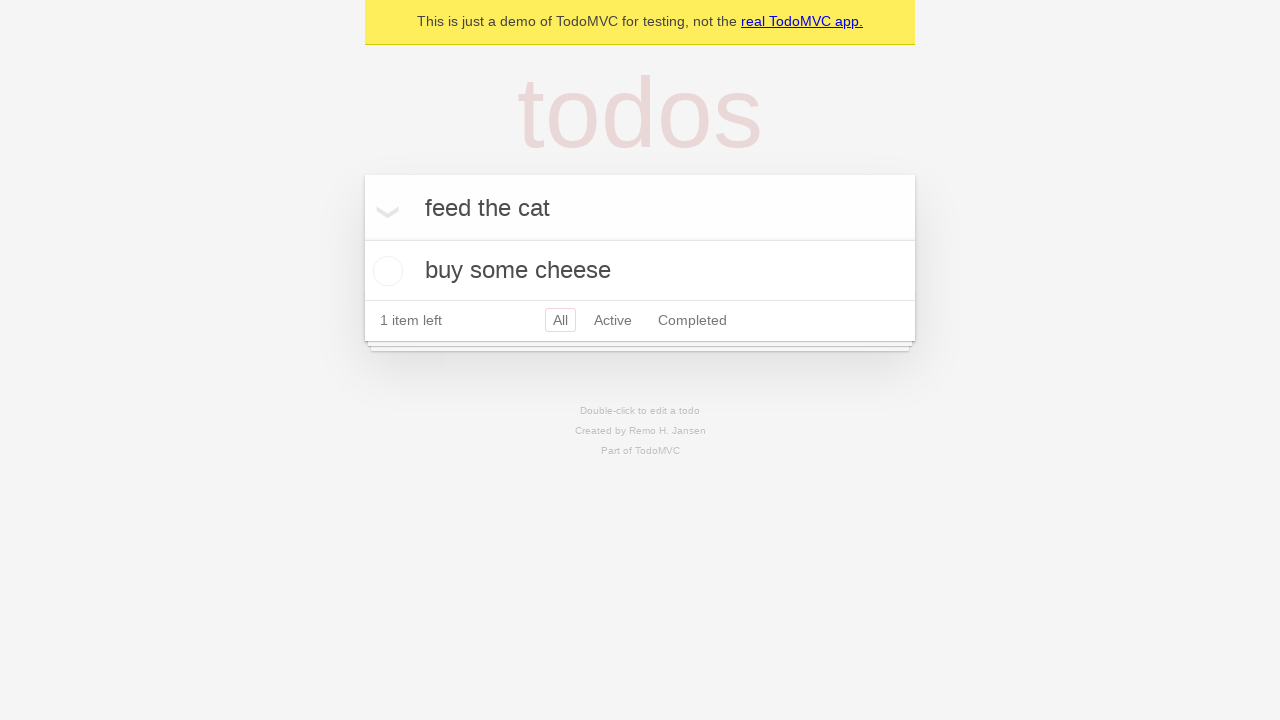

Pressed Enter to create second todo on internal:attr=[placeholder="What needs to be done?"i]
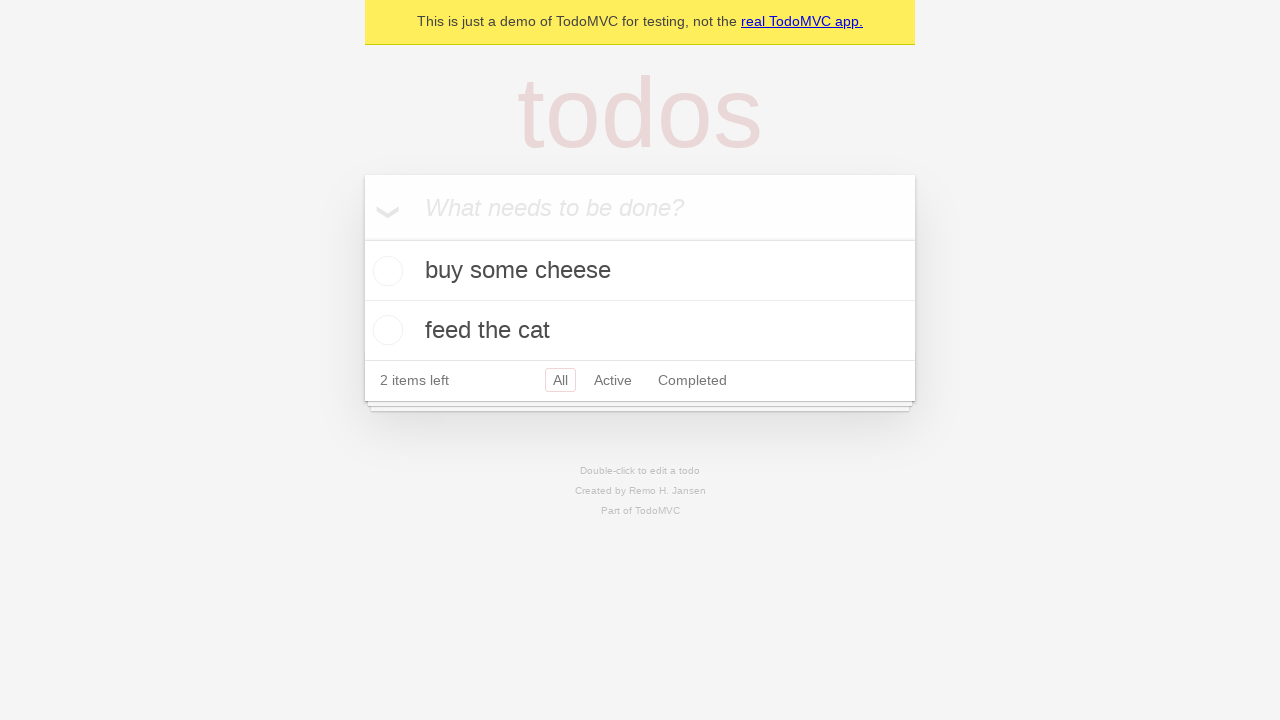

Filled todo input with 'book a doctors appointment' on internal:attr=[placeholder="What needs to be done?"i]
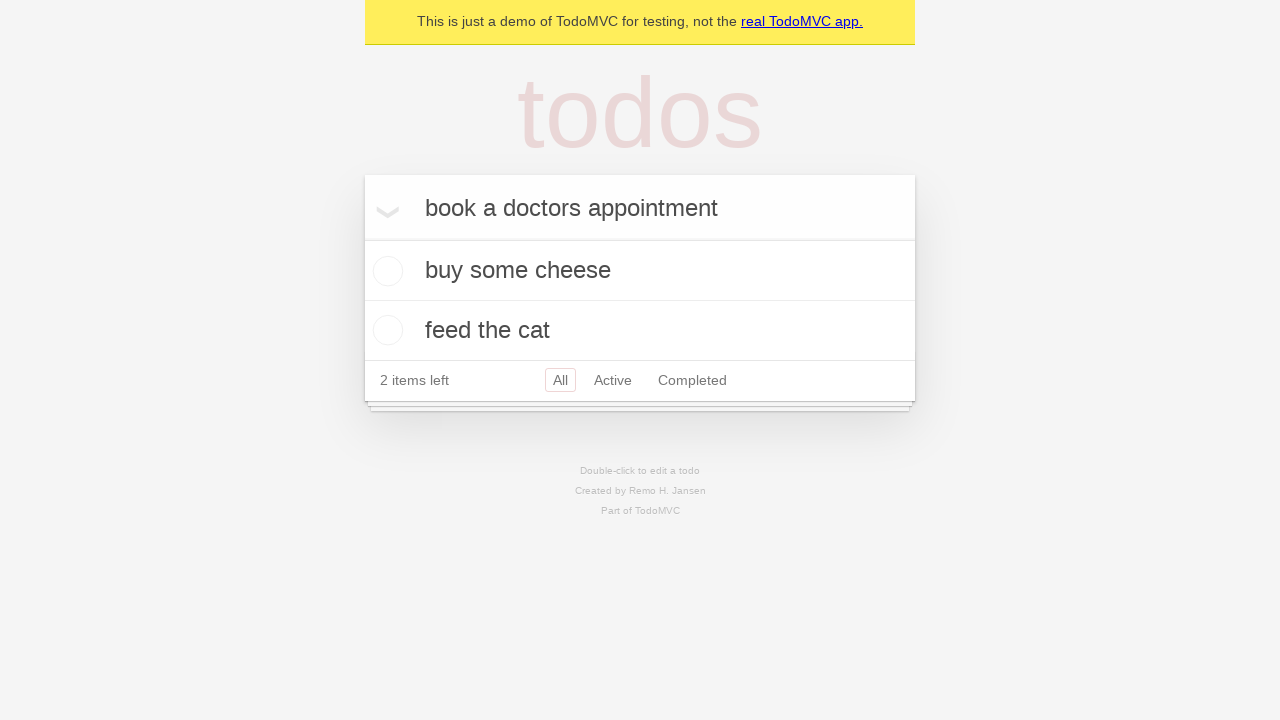

Pressed Enter to create third todo on internal:attr=[placeholder="What needs to be done?"i]
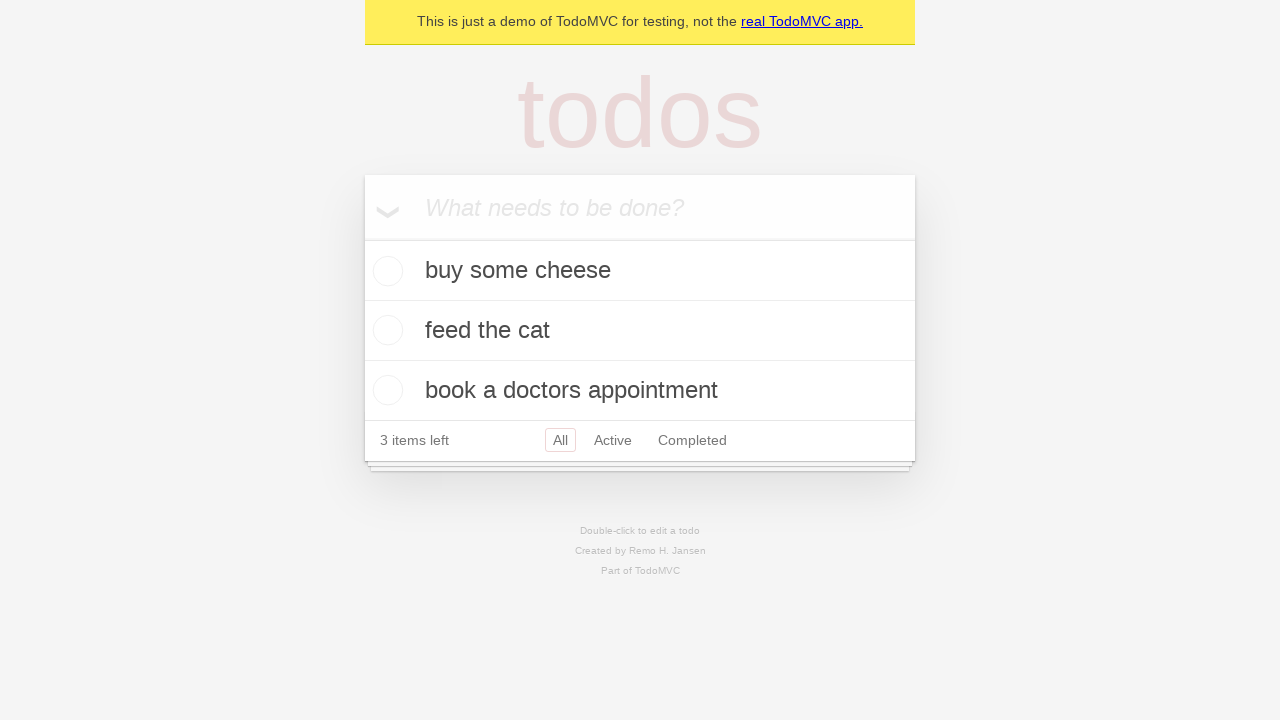

Waited for todo items to load
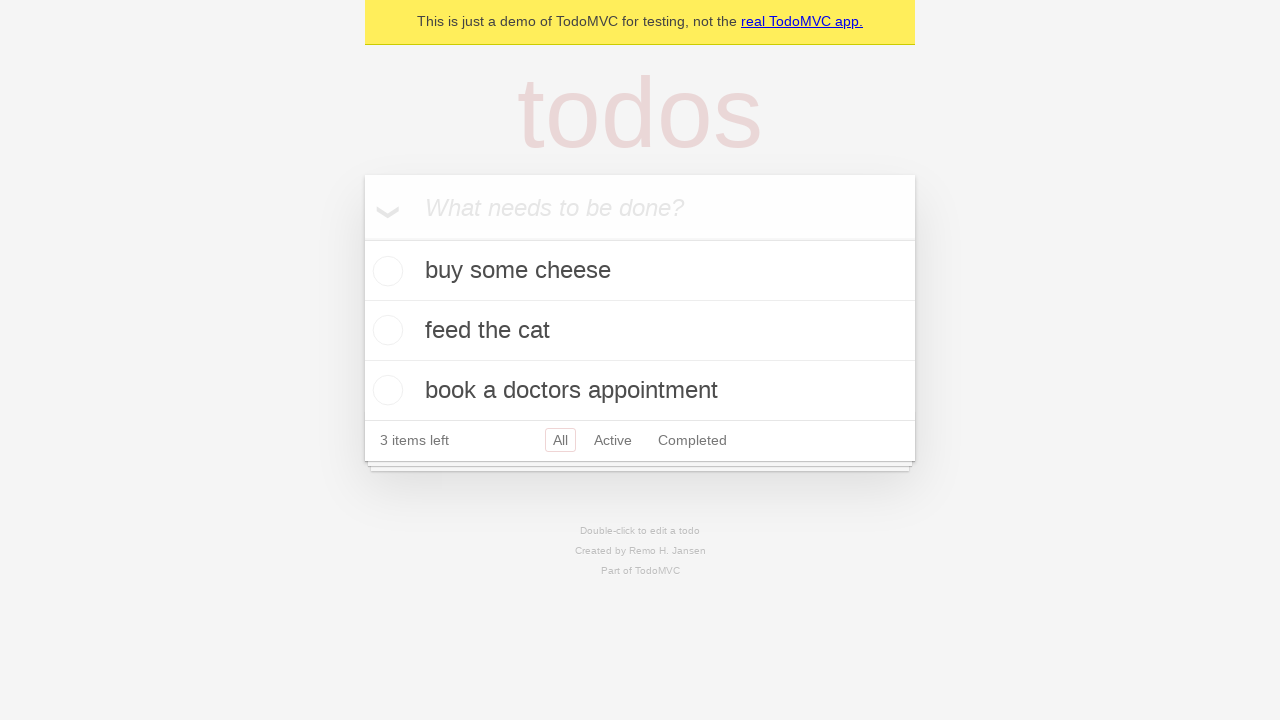

Located all todo items
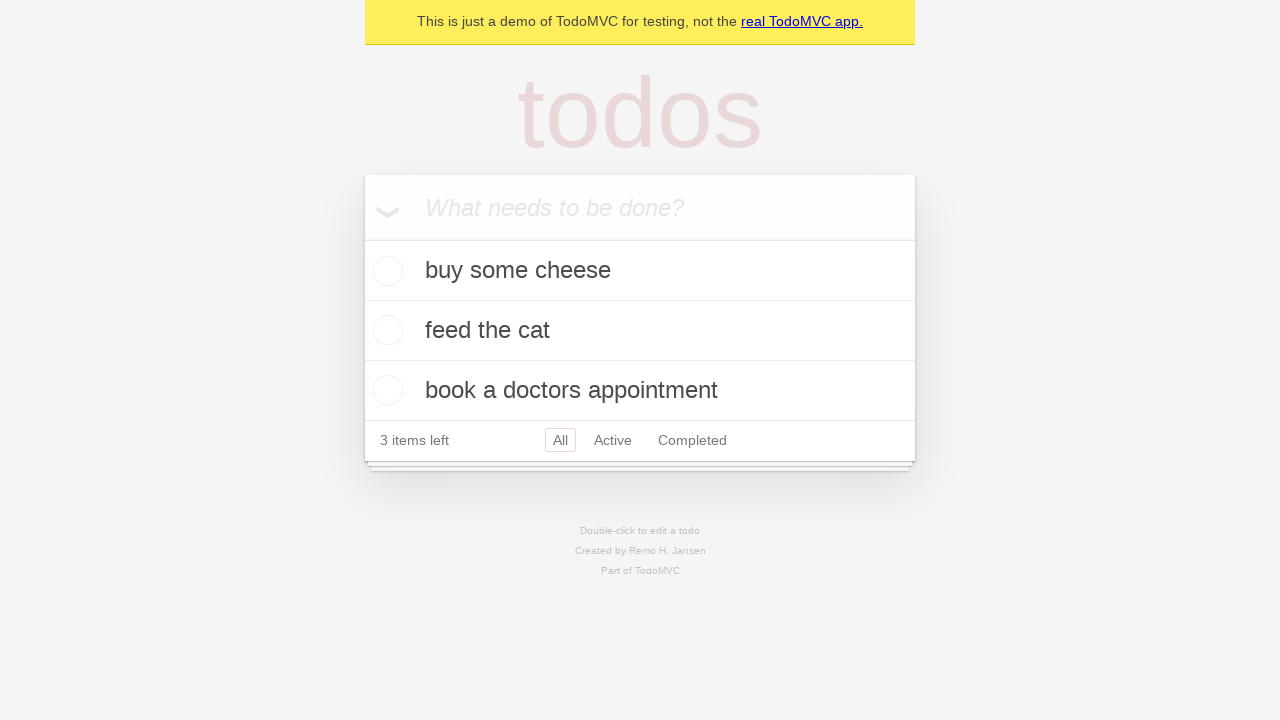

Double-clicked second todo item to enter edit mode at (640, 331) on internal:testid=[data-testid="todo-item"s] >> nth=1
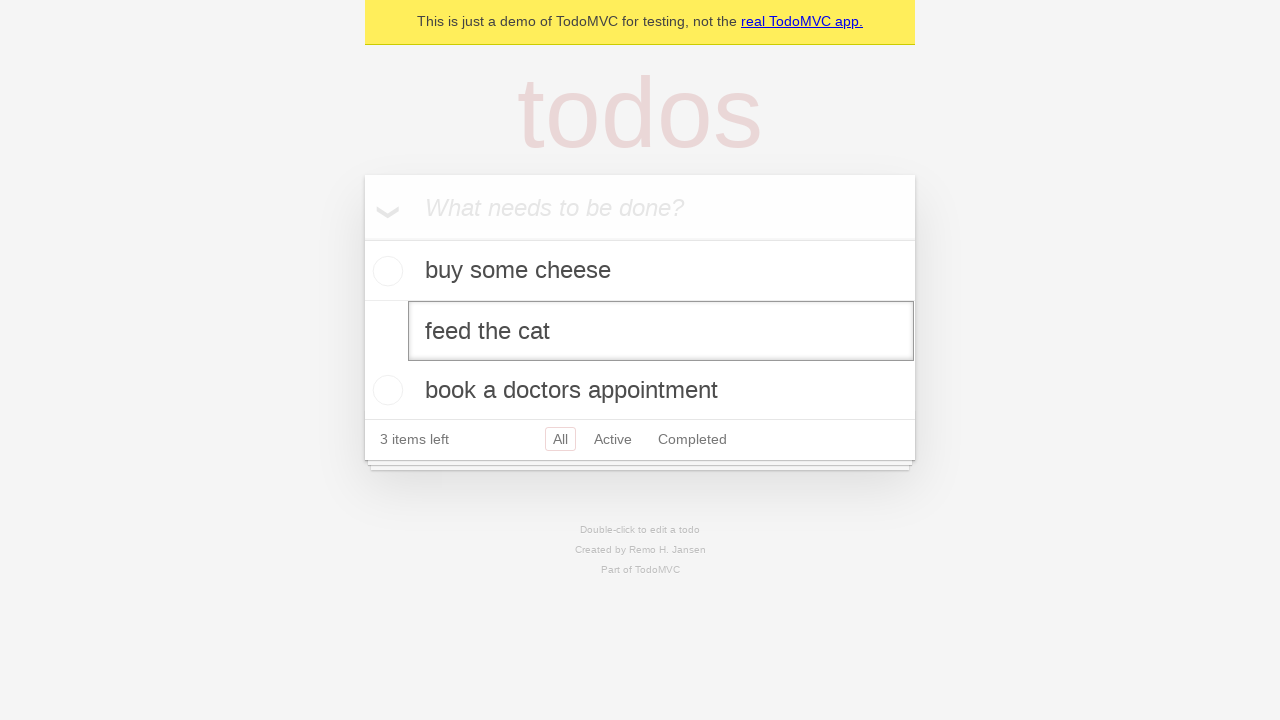

Filled edit field with 'buy some sausages' on internal:testid=[data-testid="todo-item"s] >> nth=1 >> internal:role=textbox[nam
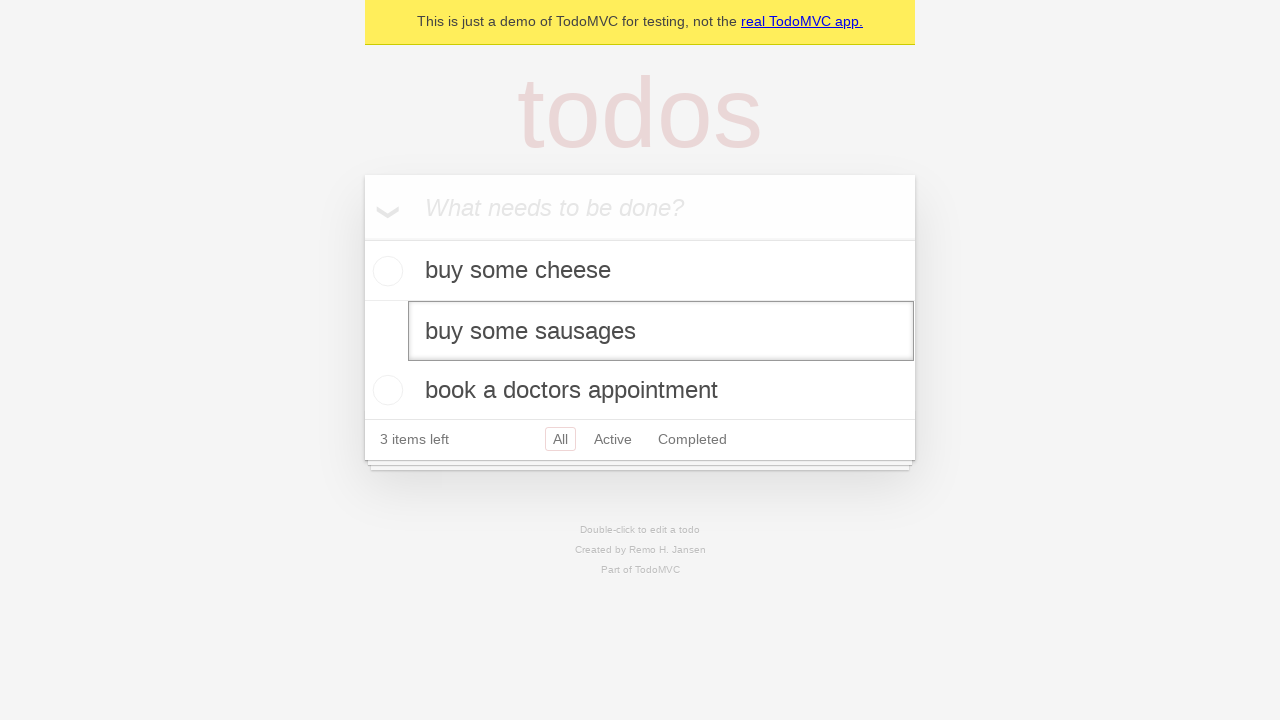

Pressed Escape to cancel edit on internal:testid=[data-testid="todo-item"s] >> nth=1 >> internal:role=textbox[nam
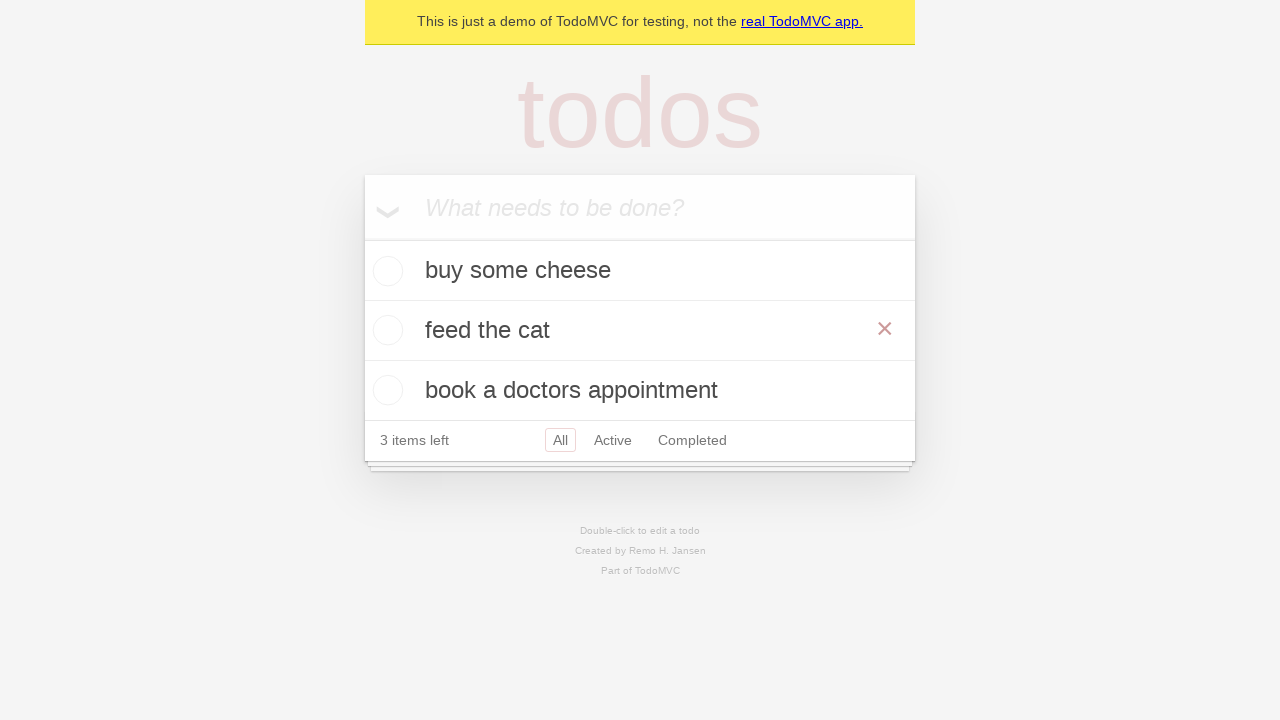

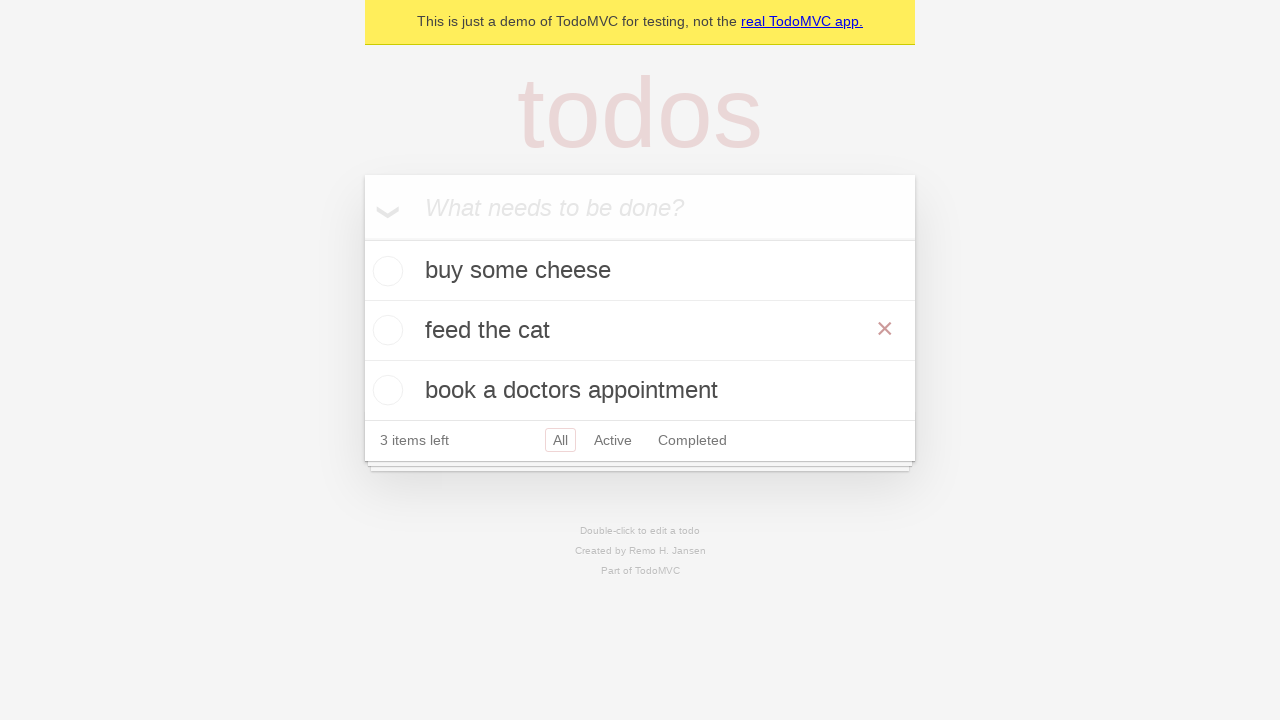